Tests handling of different JavaScript alert types including simple alert, confirmation dialog, and prompt dialog by accepting, dismissing, and sending text to them

Starting URL: https://syntaxprojects.com/javascript-alert-box-demo.php

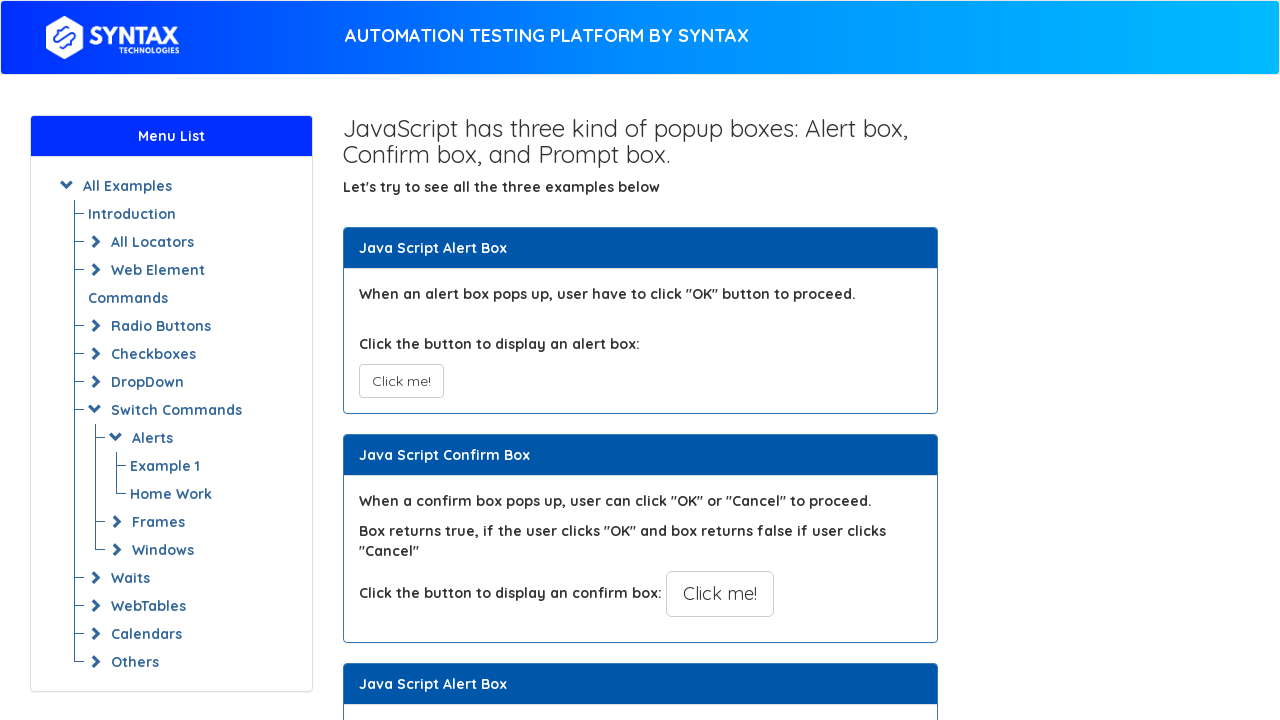

Navigated to JavaScript alert box demo page
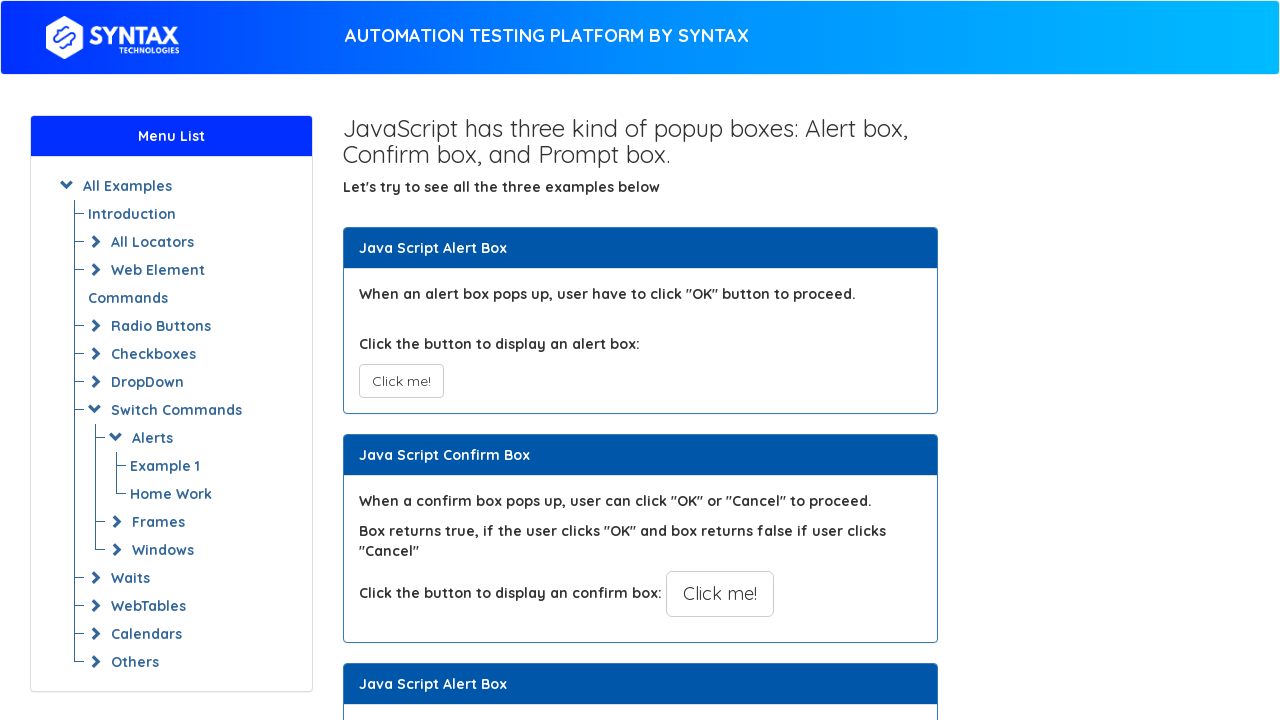

Clicked button to trigger simple alert at (401, 381) on xpath=//button[@onclick='myAlertFunction()']
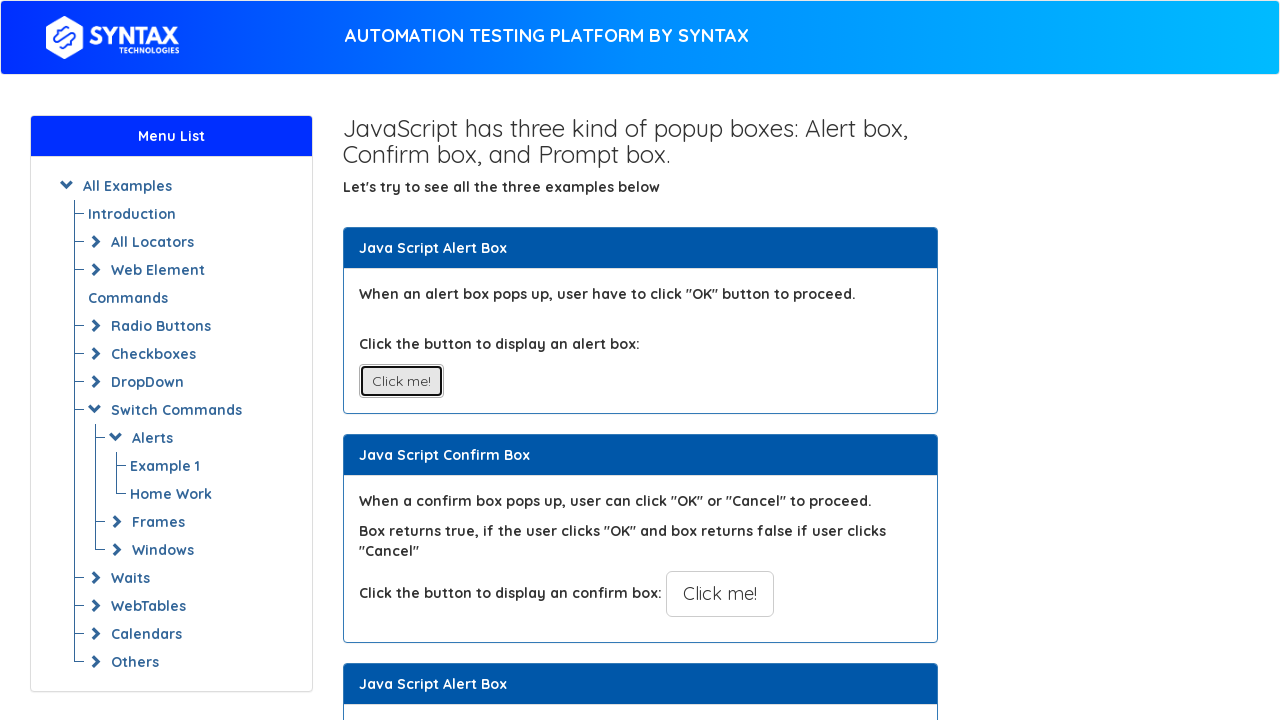

Accepted simple alert dialog
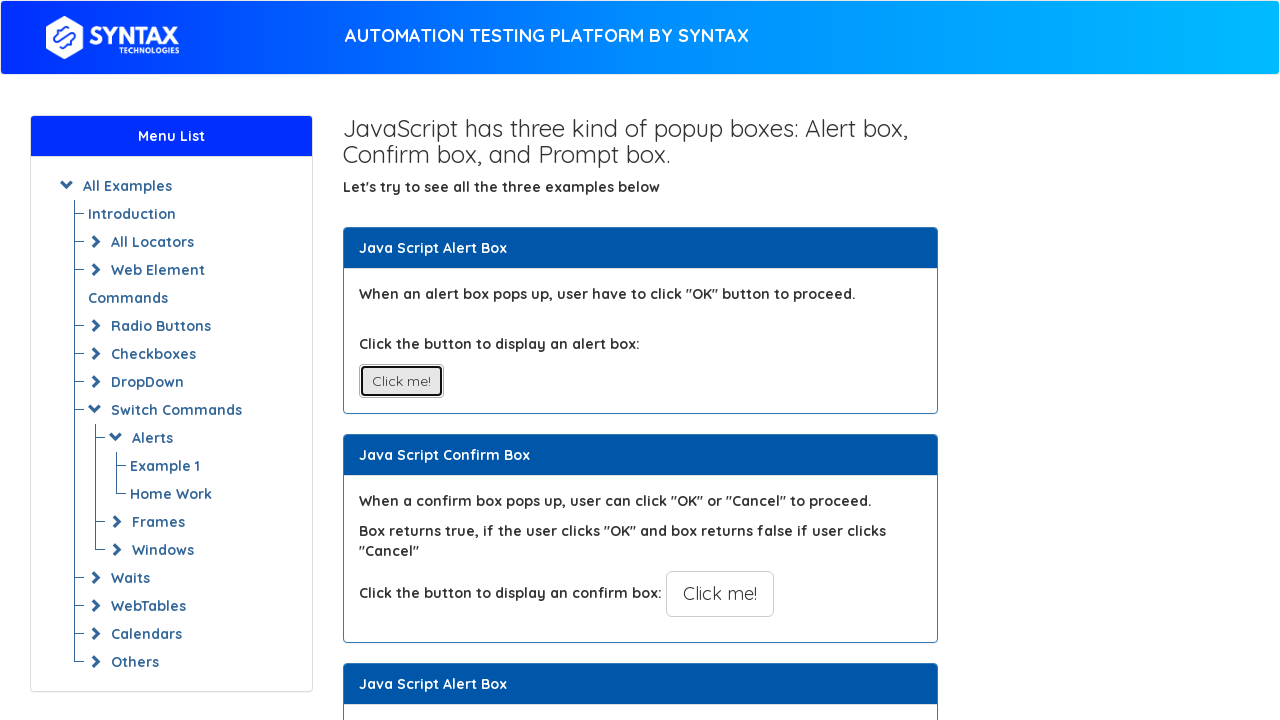

Clicked button to trigger confirmation alert at (401, 381) on xpath=//button[@onclick='myAlertFunction()']
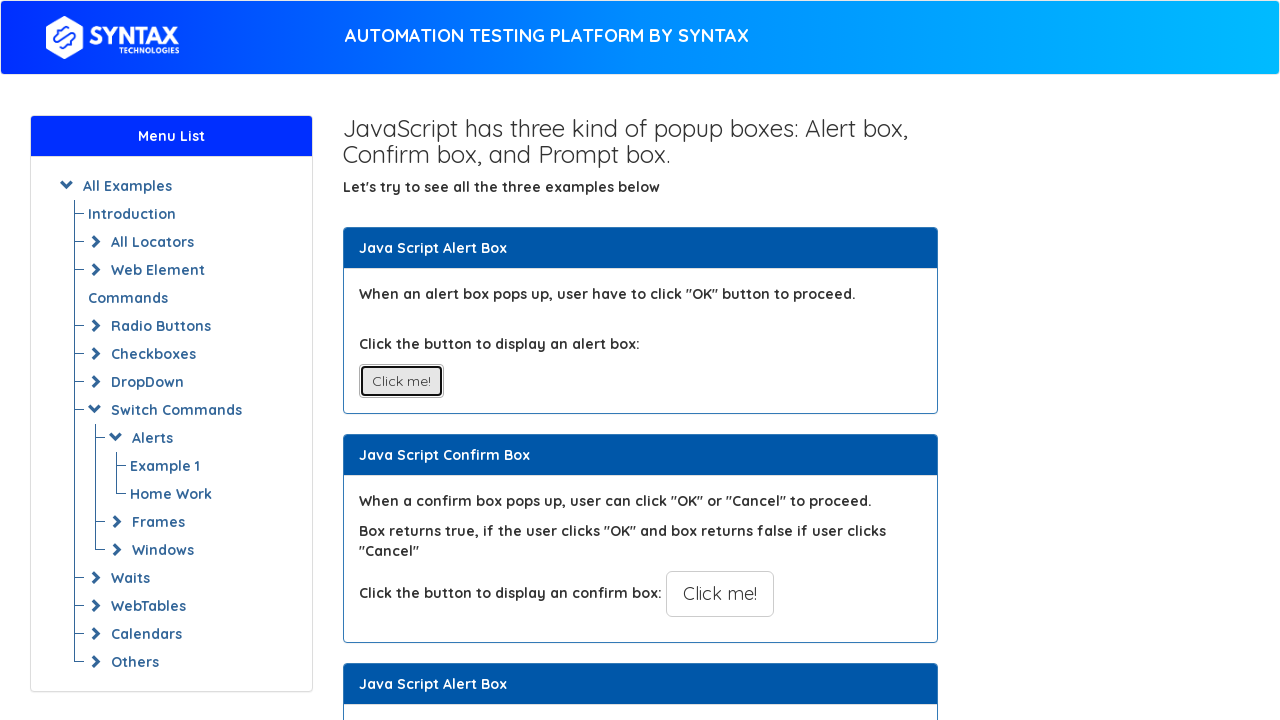

Dismissed confirmation alert dialog
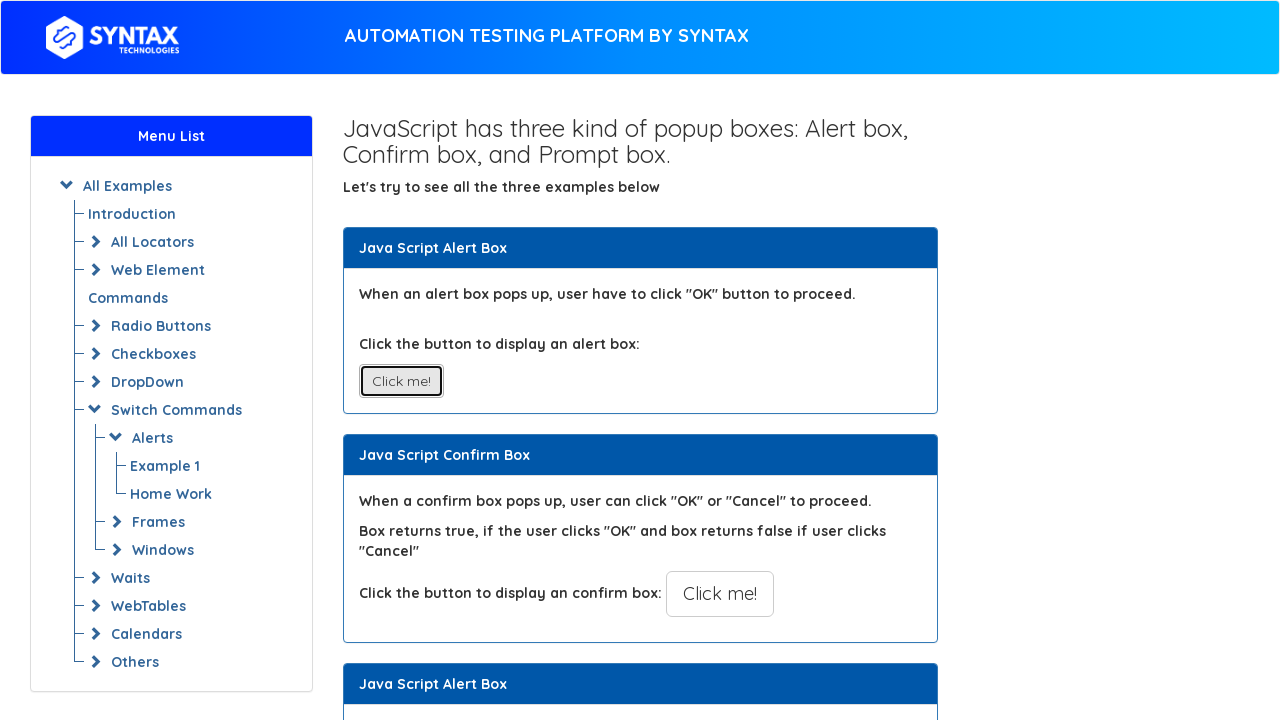

Clicked button to trigger prompt alert at (714, 360) on xpath=//button[@onclick='myPromptFunction()']
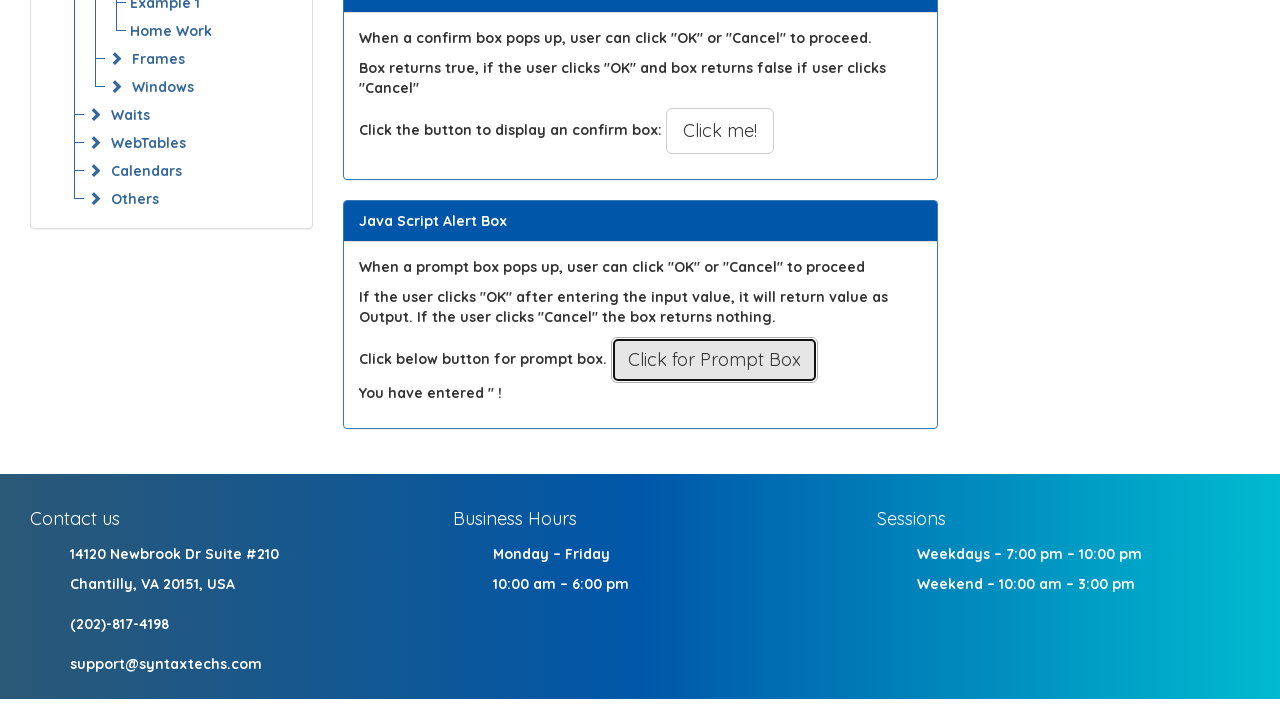

Set up prompt dialog handler to accept with text 'abracadabra'
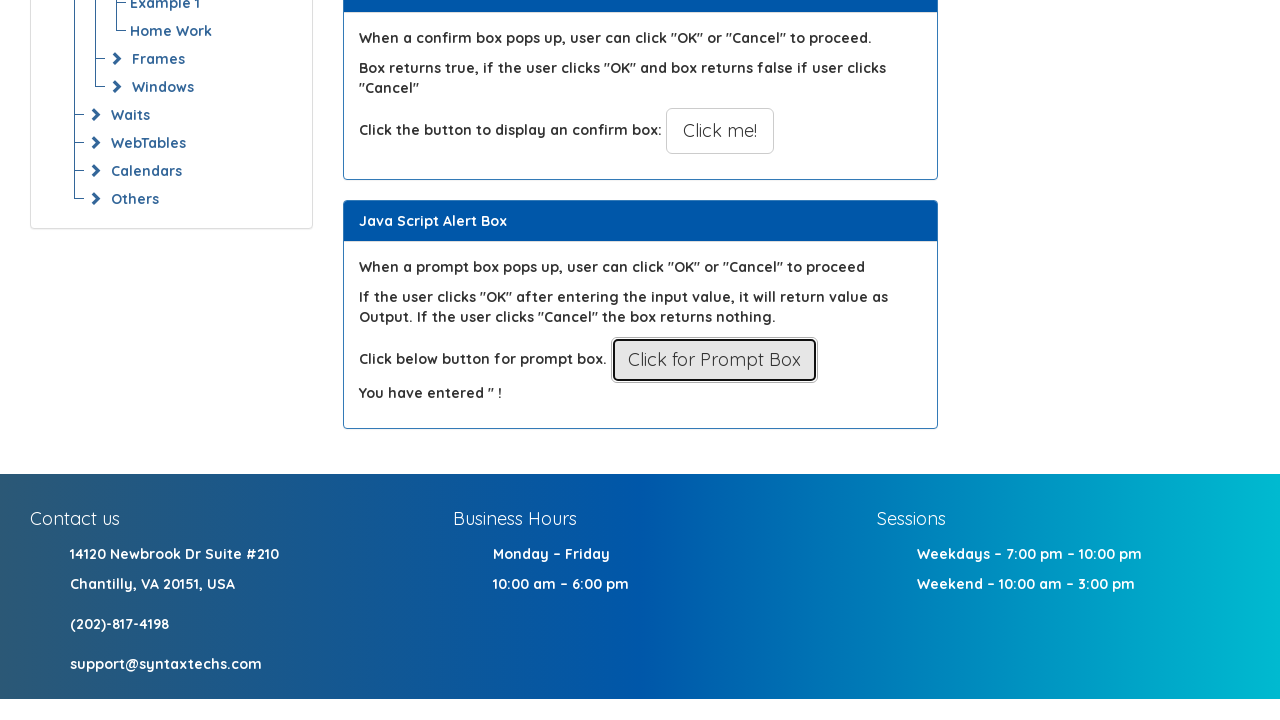

Clicked button and accepted prompt alert with text input at (714, 360) on xpath=//button[@onclick='myPromptFunction()']
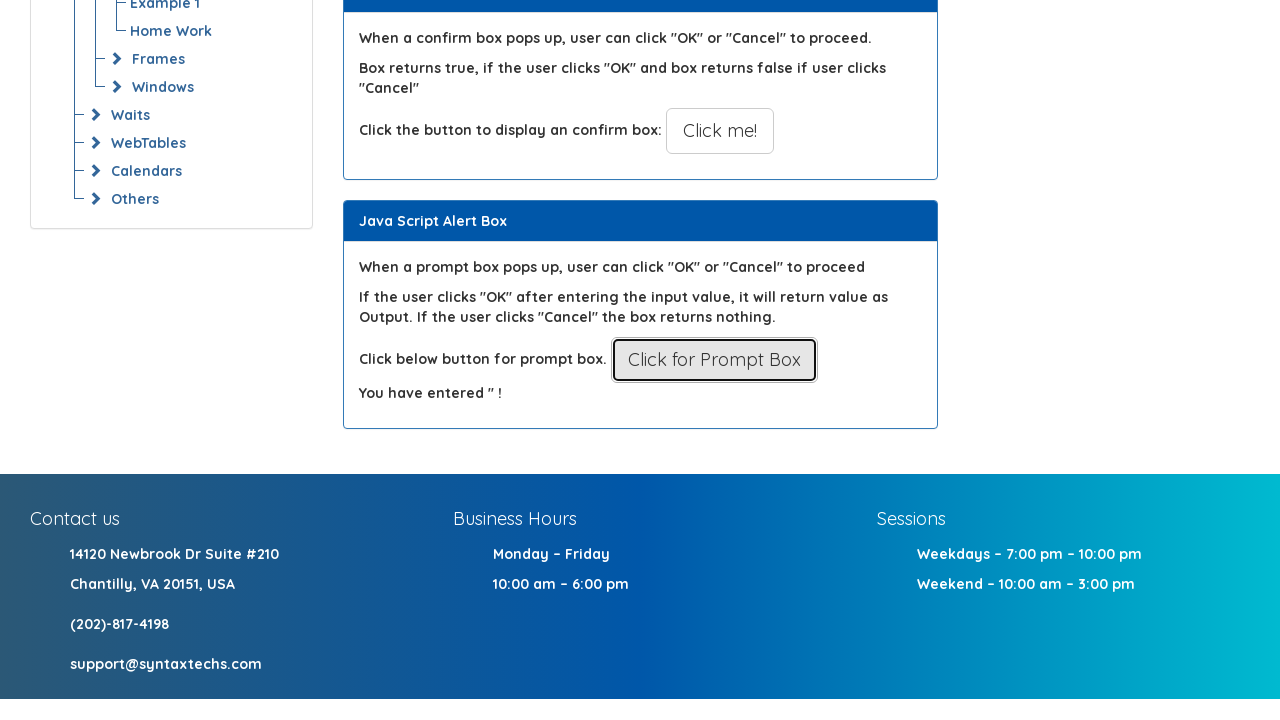

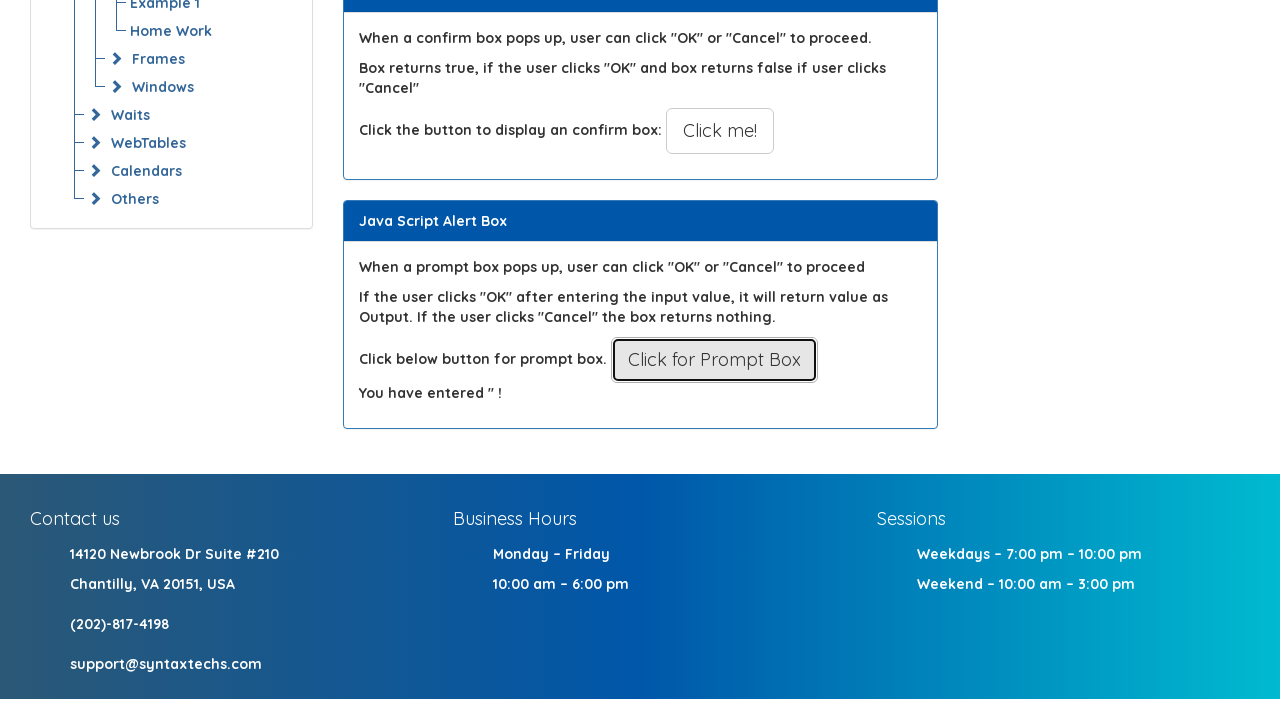